Tests dynamic loading by clicking Start button and verifying that 'Hello World!' text appears after loading using text-based wait

Starting URL: https://the-internet.herokuapp.com/dynamic_loading/1

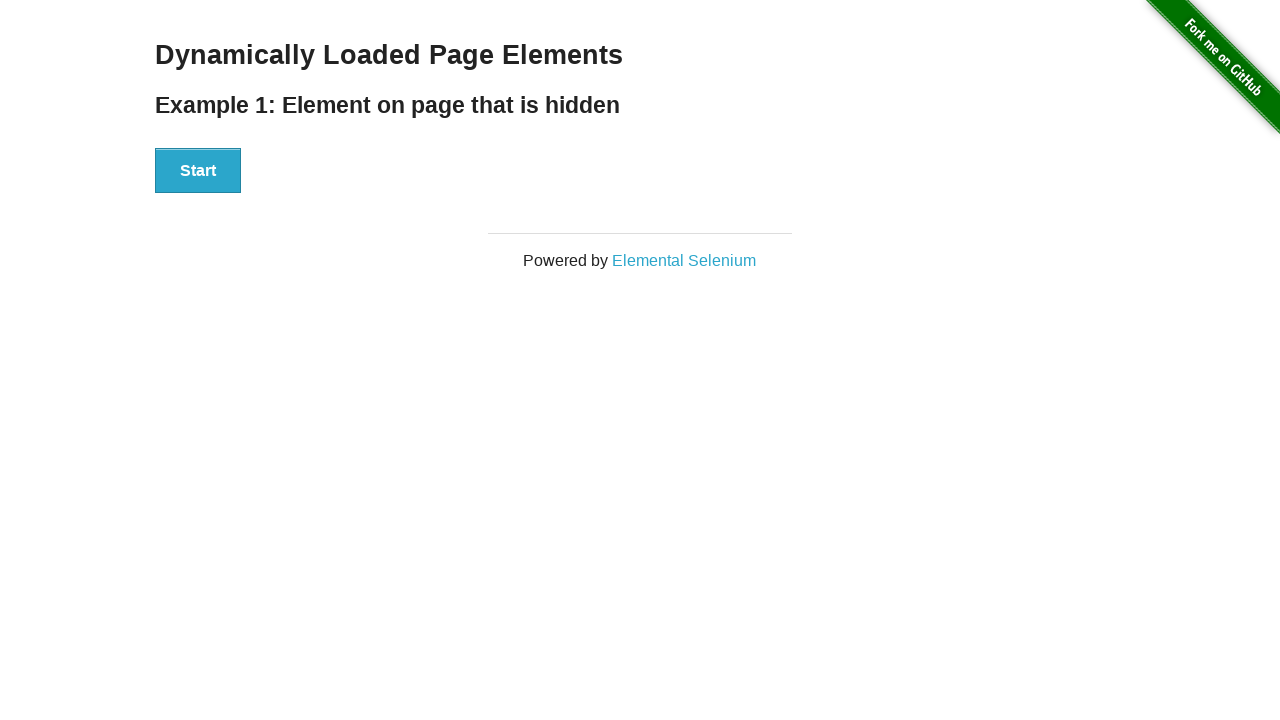

Navigated to dynamic loading test page
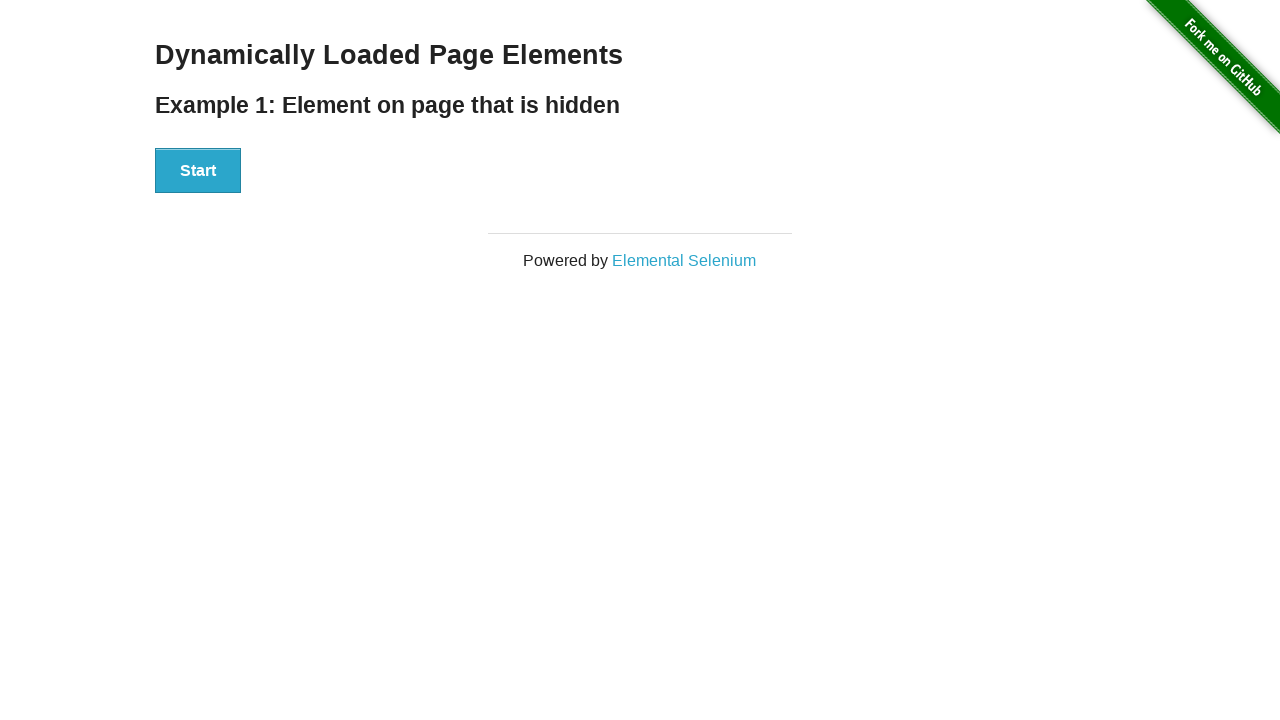

Clicked Start button to trigger dynamic loading at (198, 171) on xpath=//div[@id='start']//button
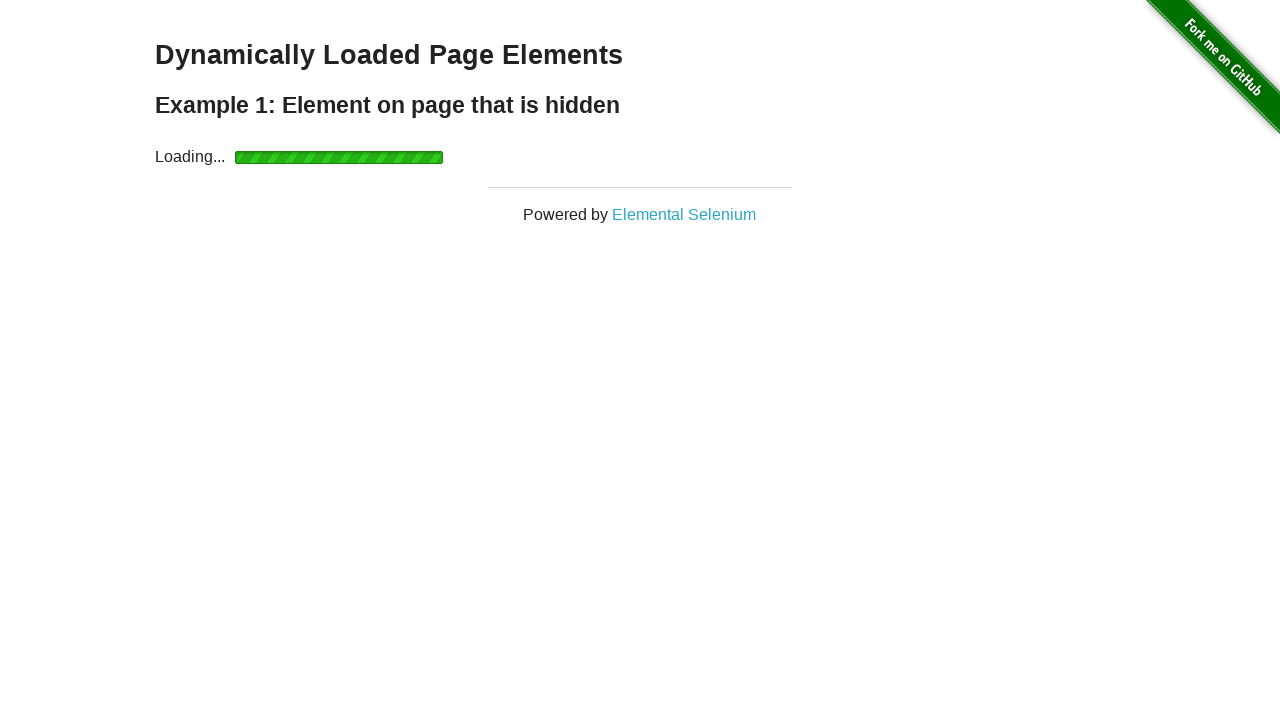

Verified that 'Hello World!' text appeared after loading
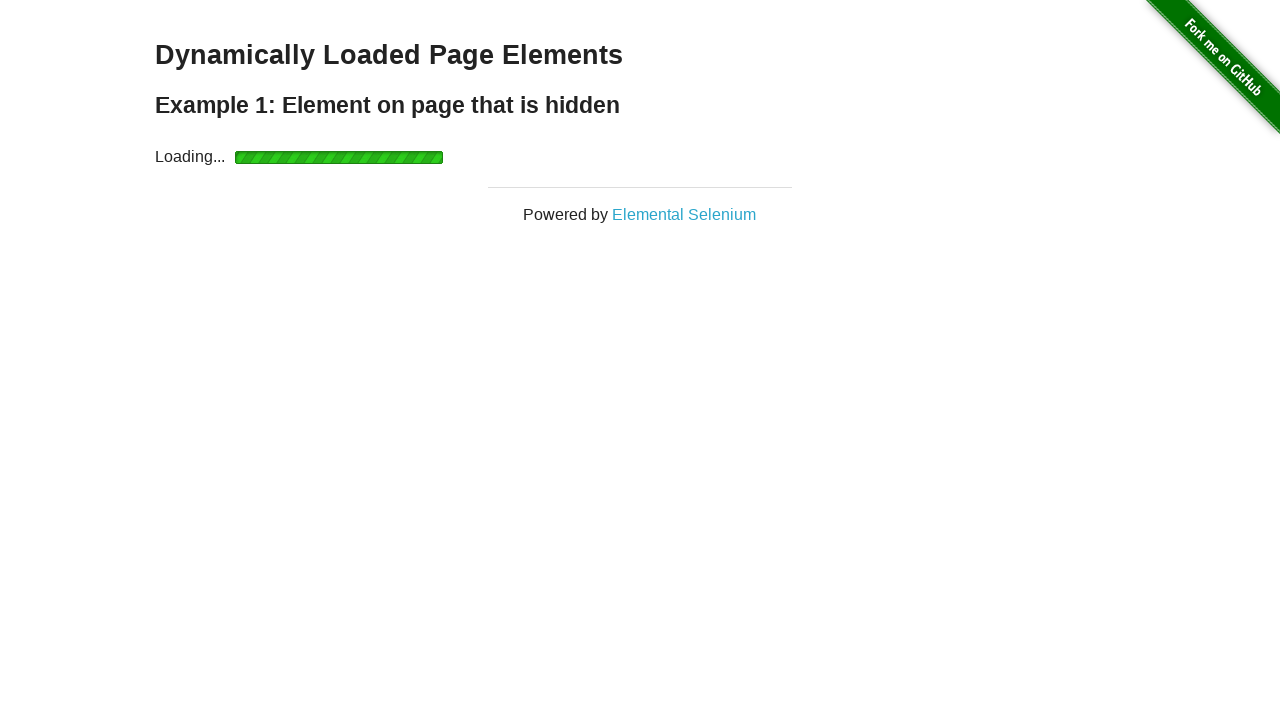

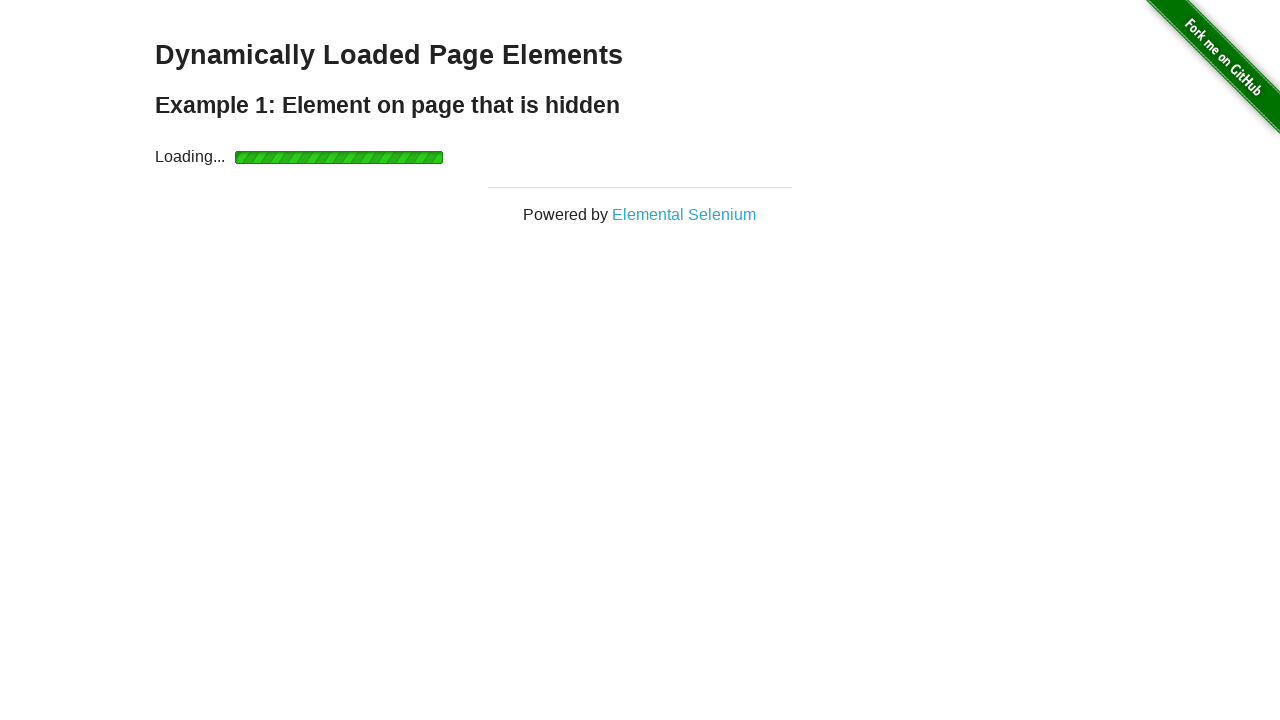